Tests dropdown functionality by selecting an option and verifying multiple options exist in the dropdown

Starting URL: https://the-internet.herokuapp.com/dropdown

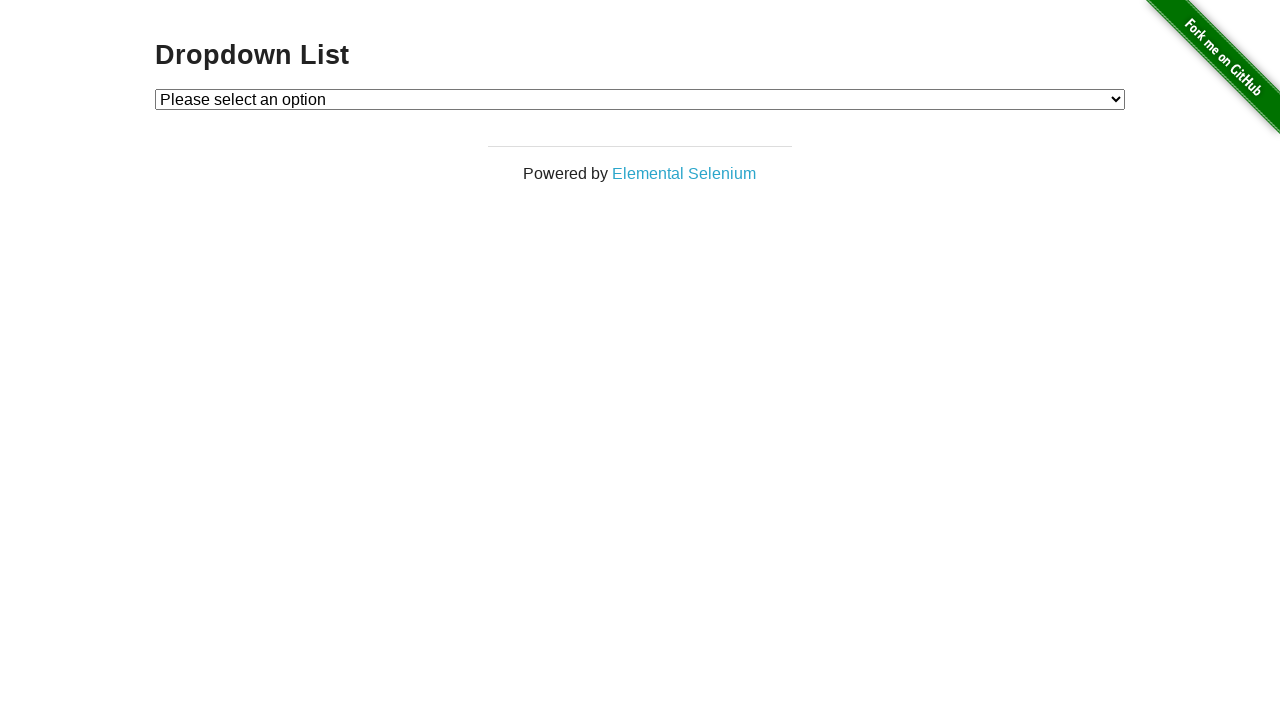

Waited for dropdown element to be present
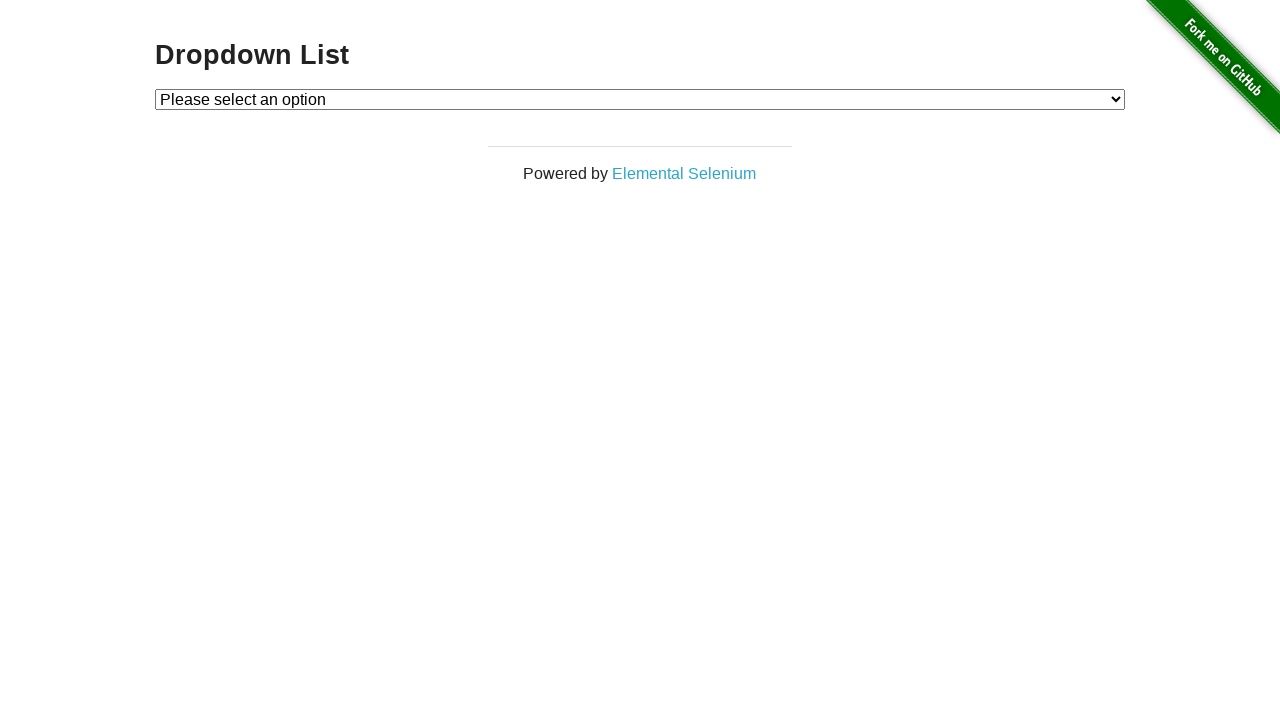

Selected 'Option 2' from dropdown on #dropdown
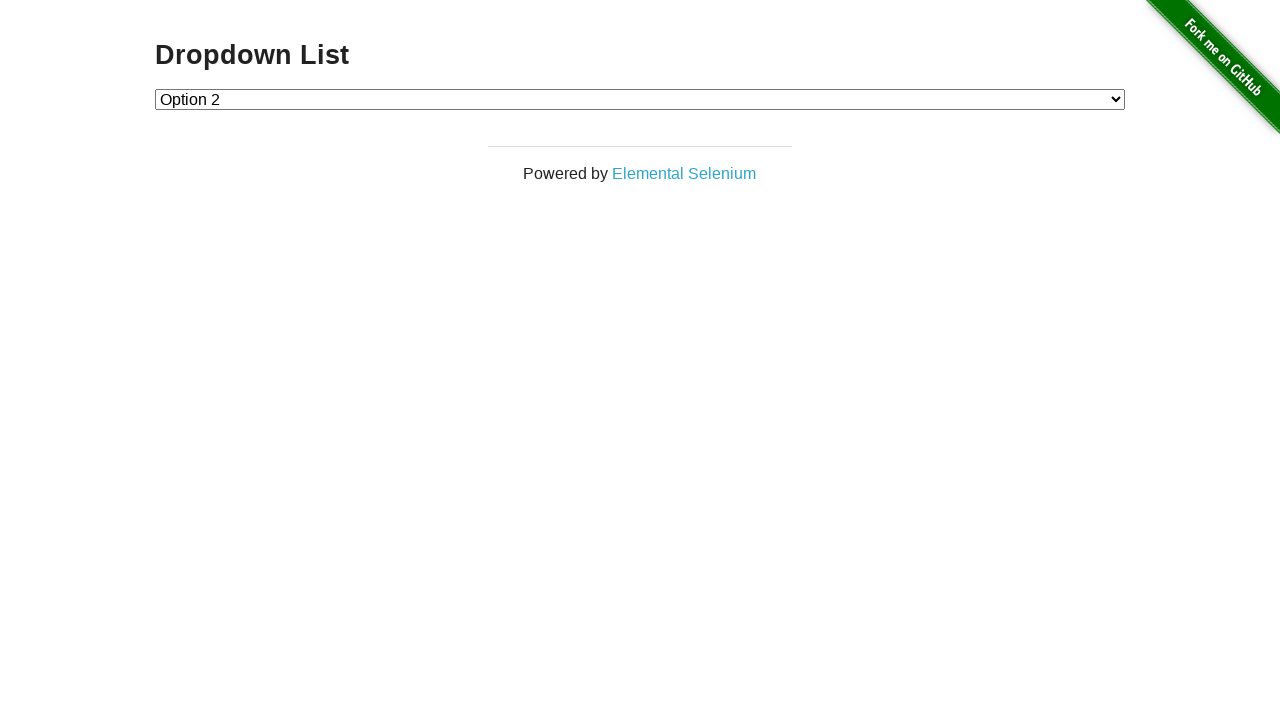

Retrieved all options from dropdown
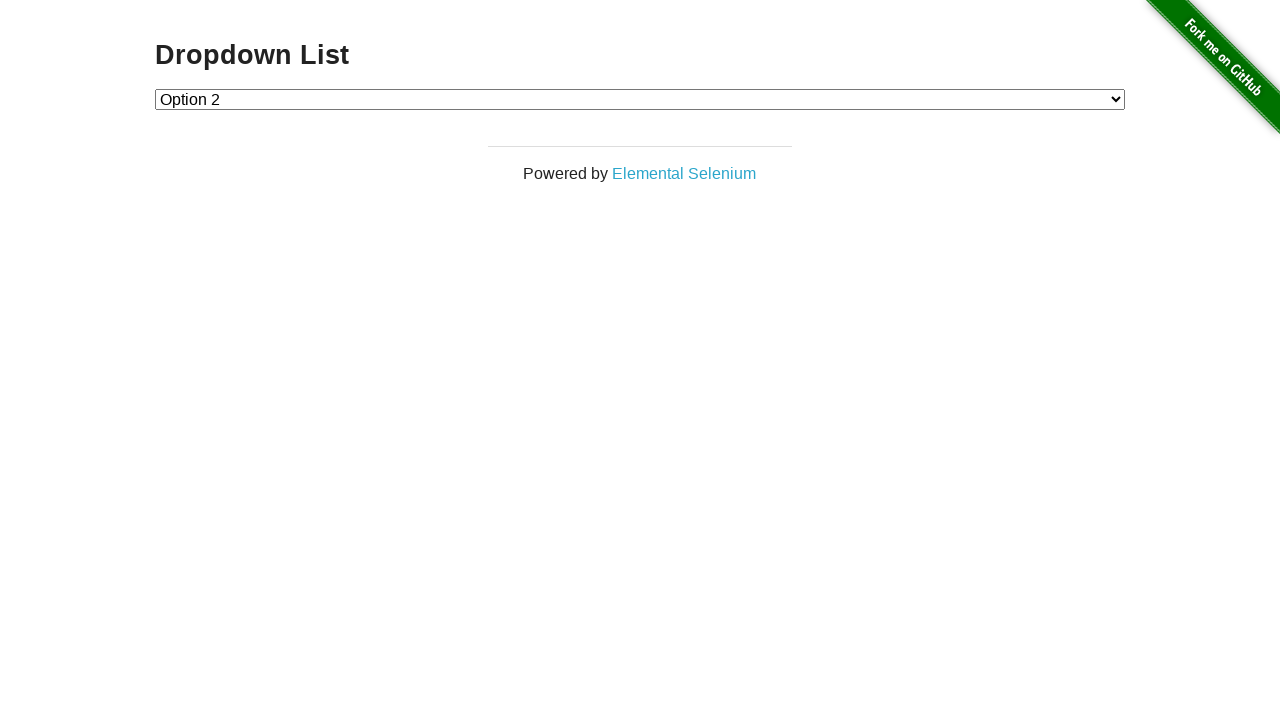

Verified dropdown has 3 options (more than 1)
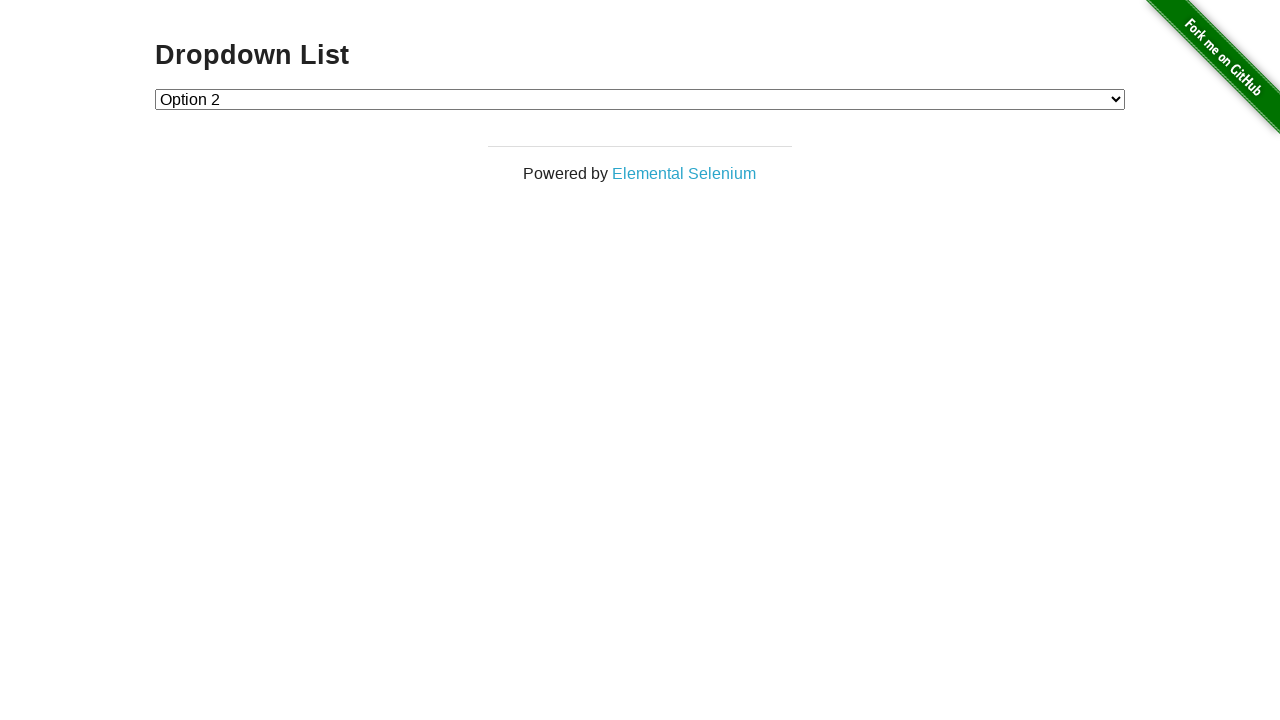

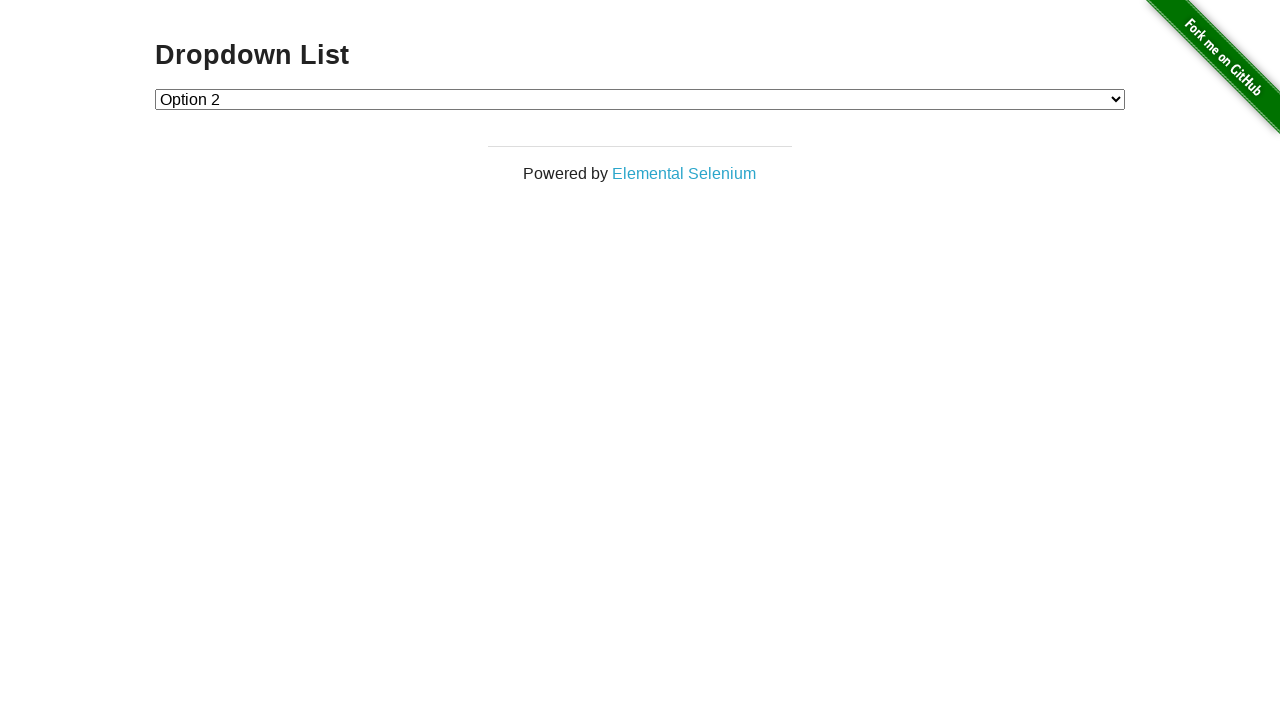